Tests DuckDuckGo search functionality by entering a search term, submitting the form, and verifying the page title contains the search term.

Starting URL: https://duckduckgo.com

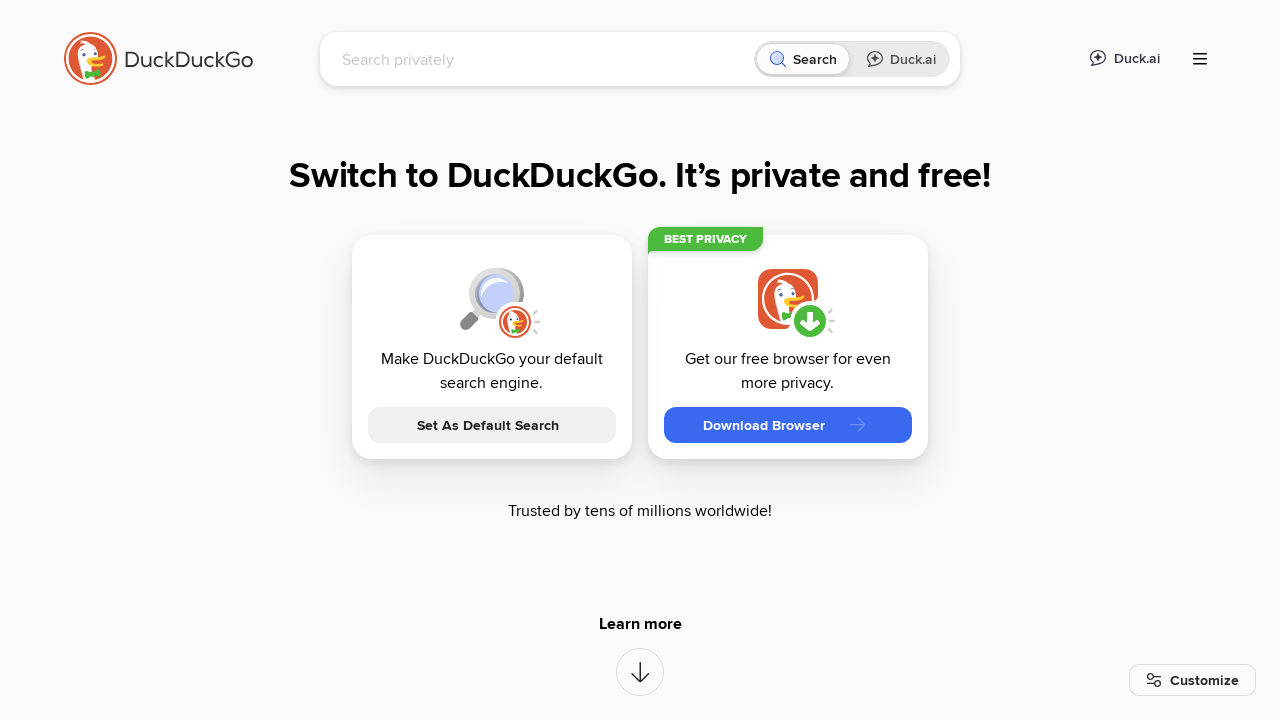

Filled search field with 'FluentLenium' on #searchbox_input
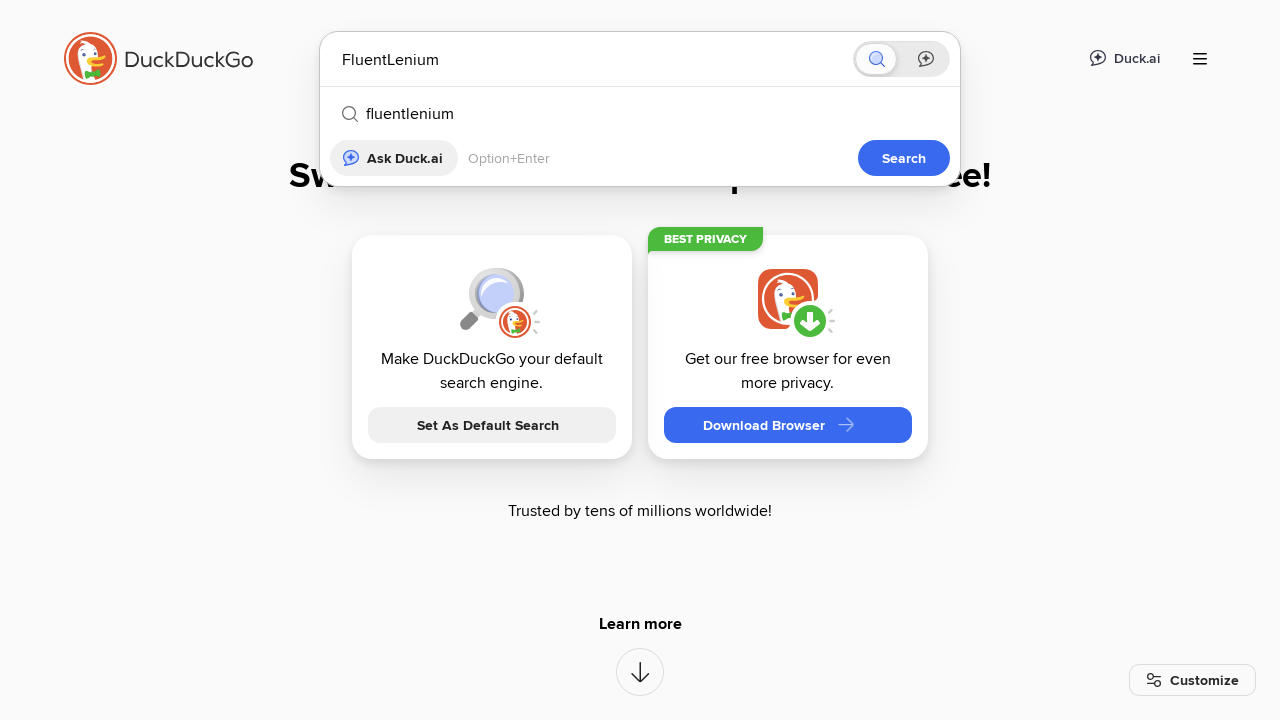

Pressed Enter to submit search form on #searchbox_input
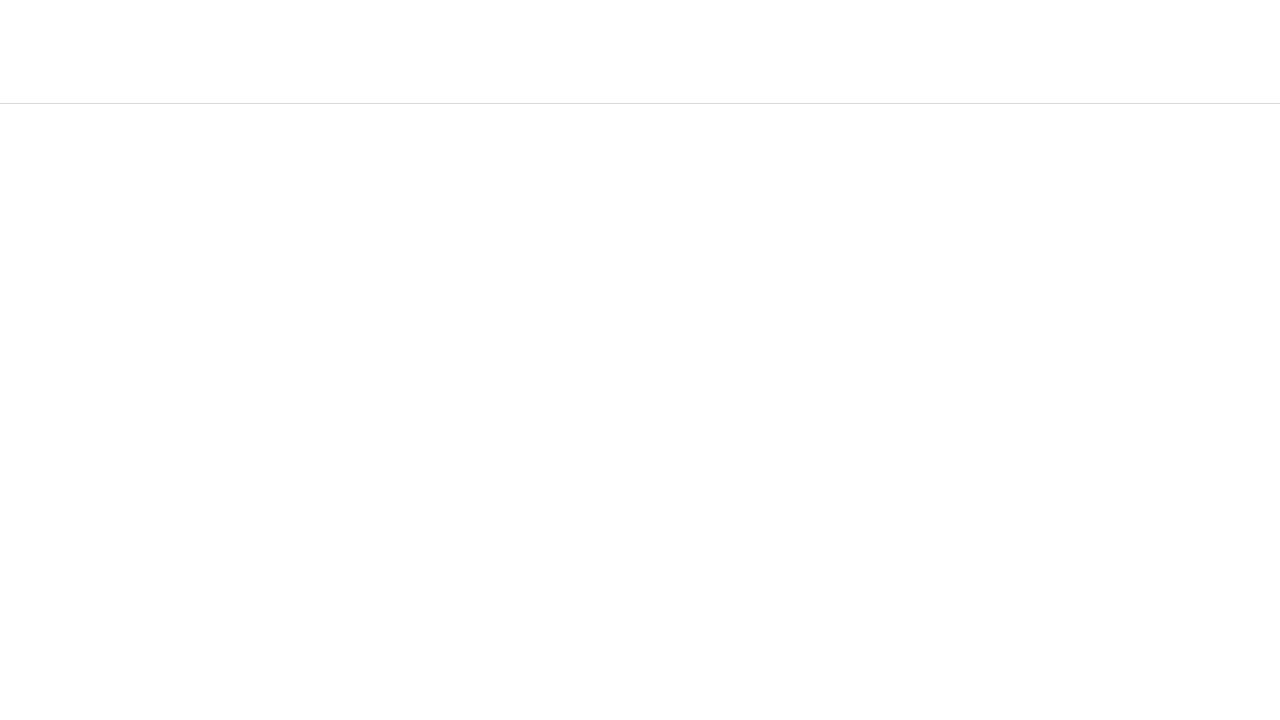

Waited for page title to contain search term
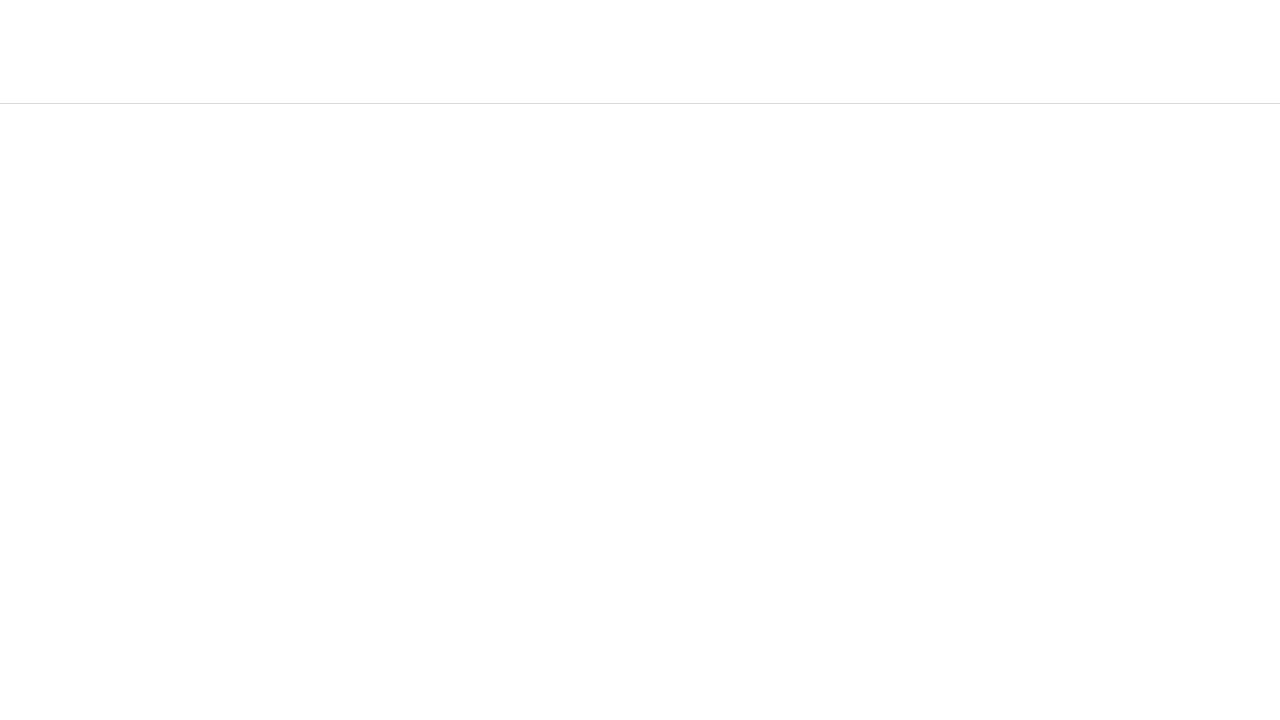

Verified page title contains 'FluentLenium'
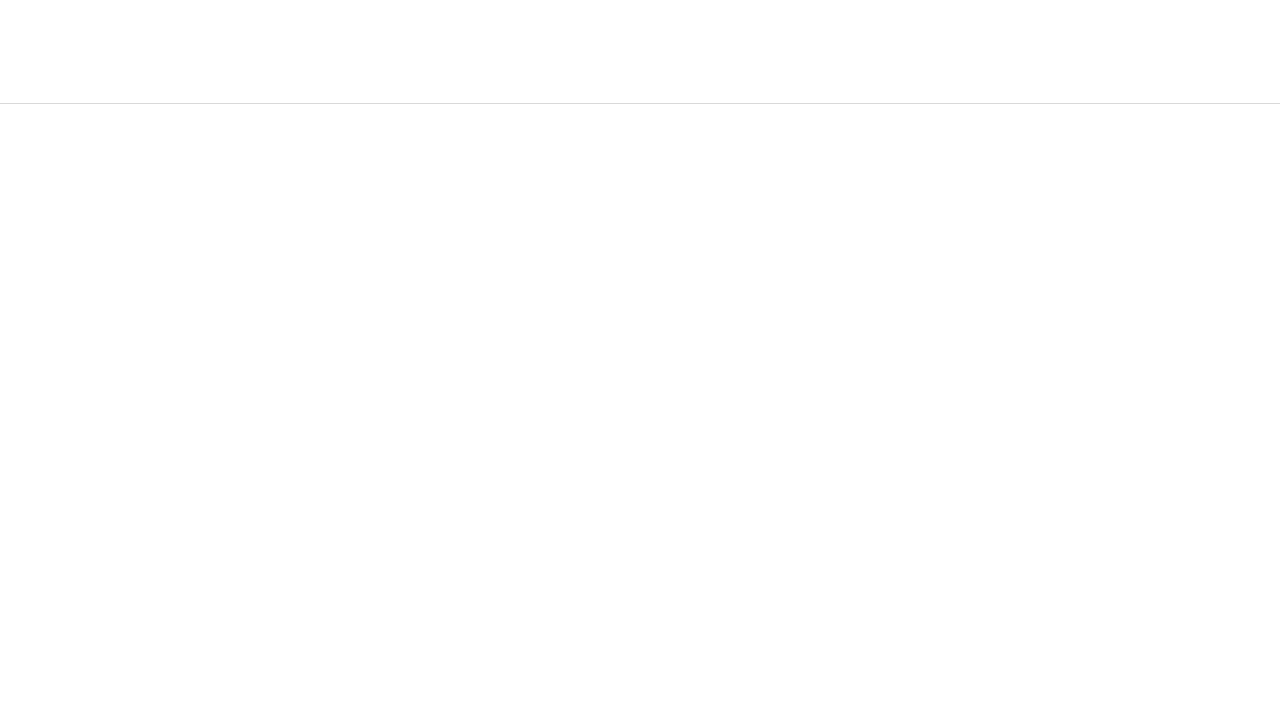

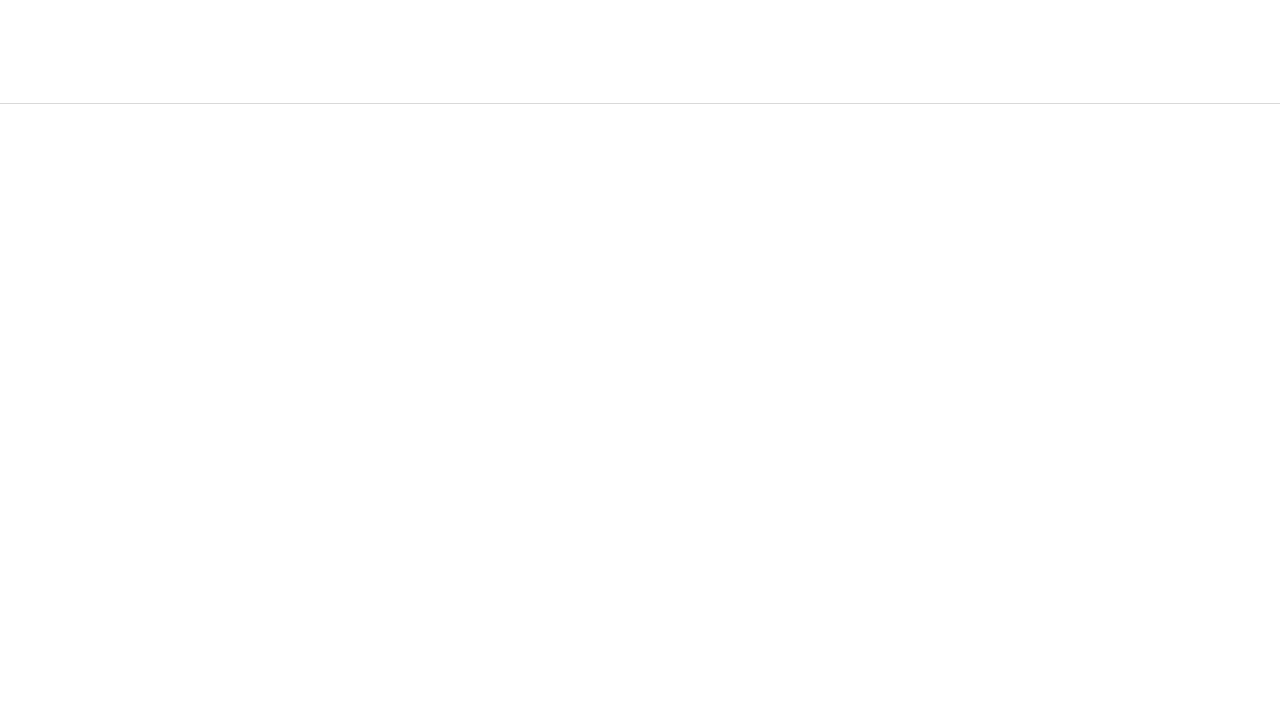